Tests explicit wait functionality by clicking a timer button and waiting for an element to become visible after a delay

Starting URL: http://seleniumpractise.blogspot.in/2016/08/how-to-use-explicit-wait-in-selenium.html

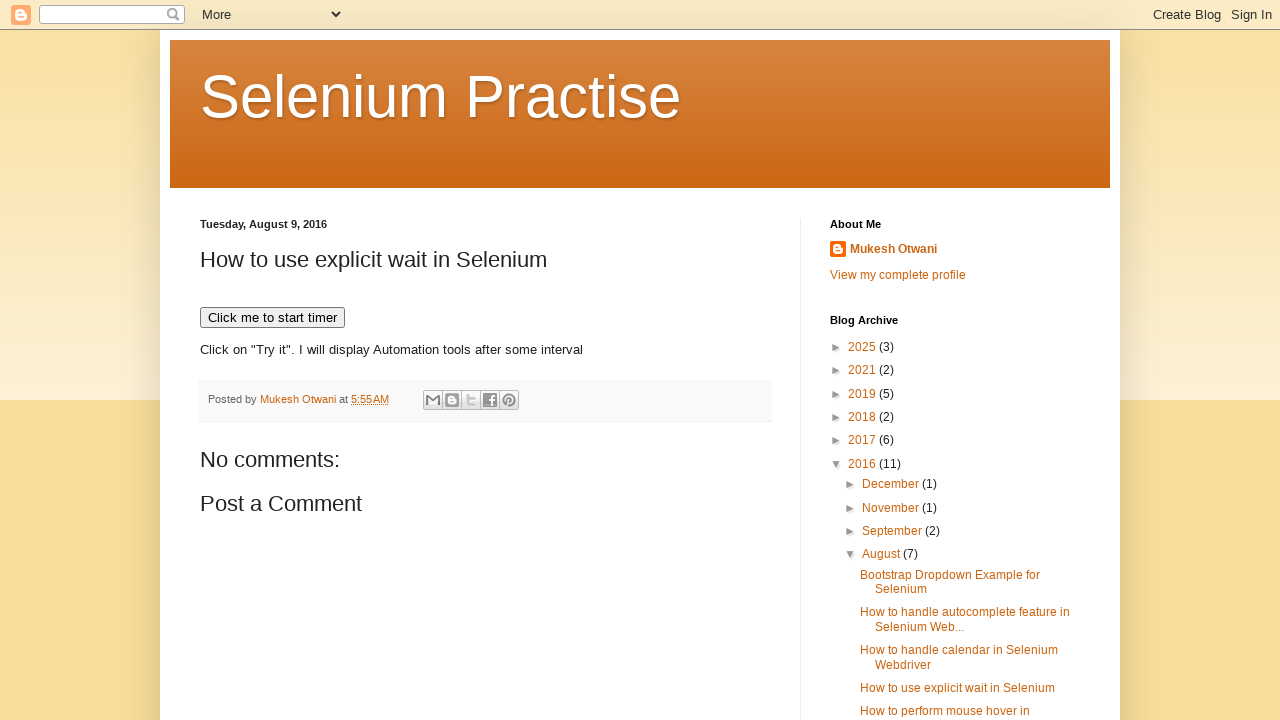

Navigated to explicit wait demo page
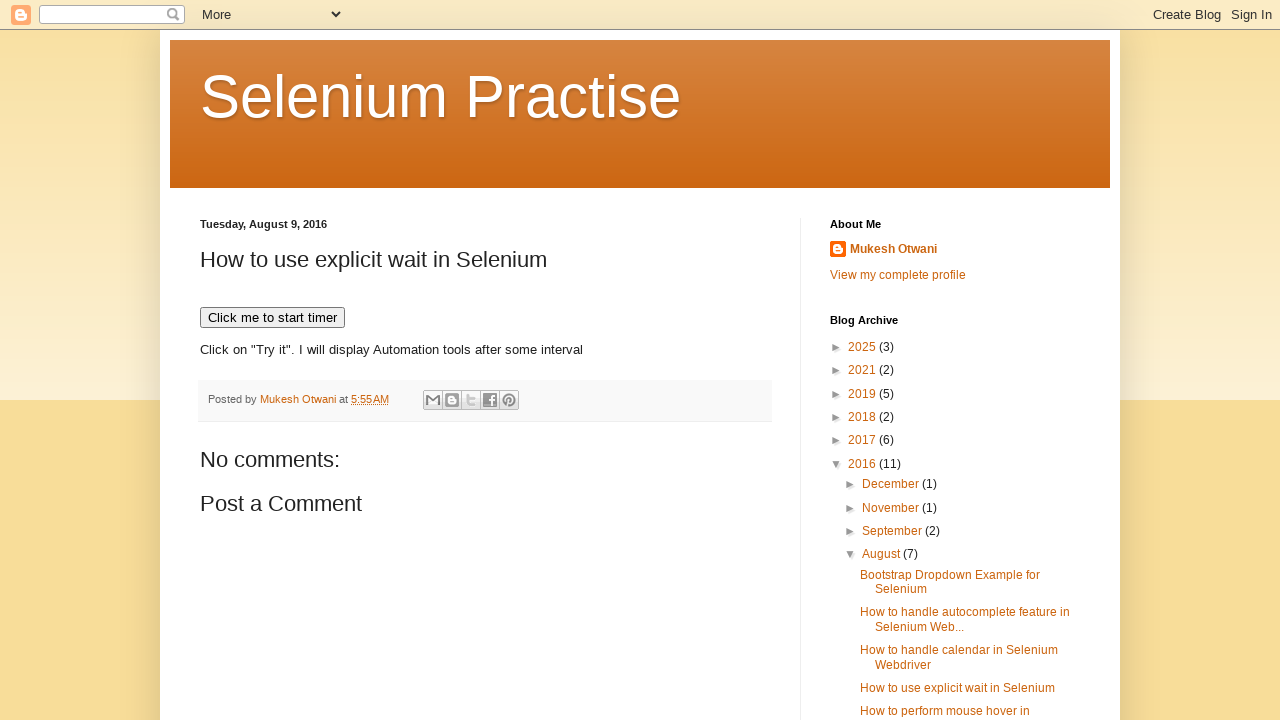

Clicked timer button to start the timer at (272, 318) on xpath=//button[text()='Click me to start timer']
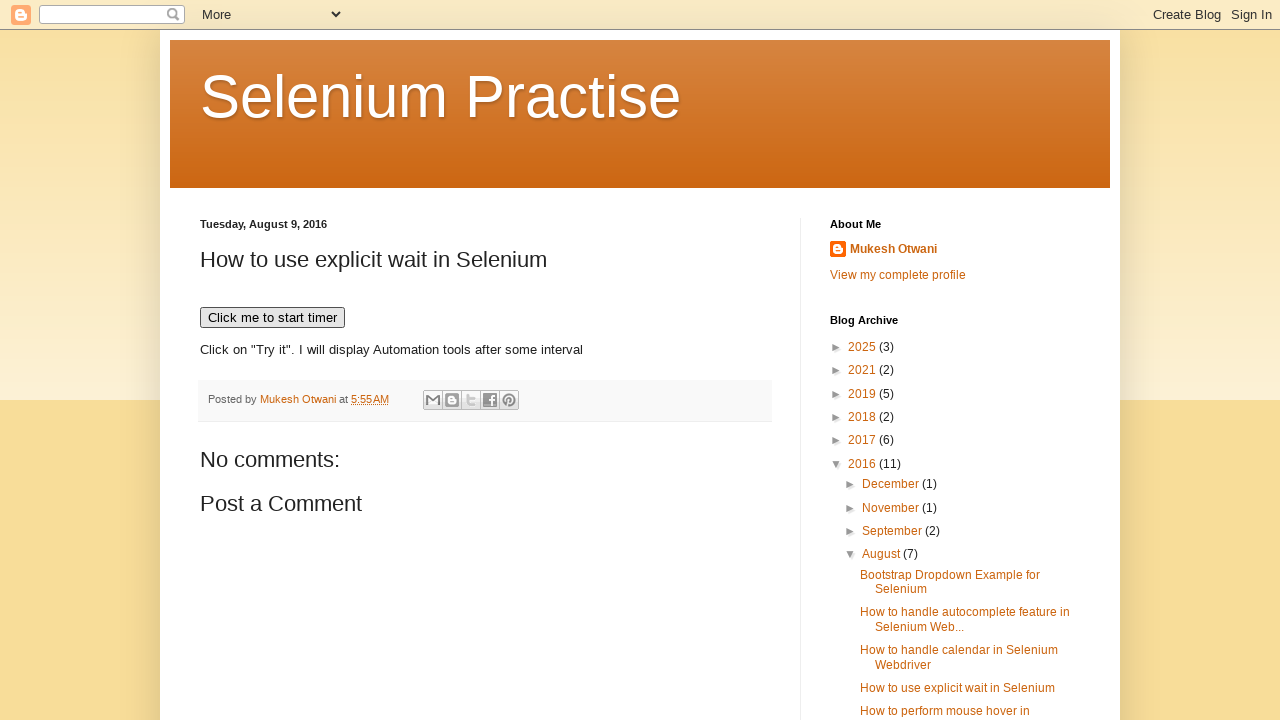

Waited for 'Selenium Practise' link to become visible after timer delay
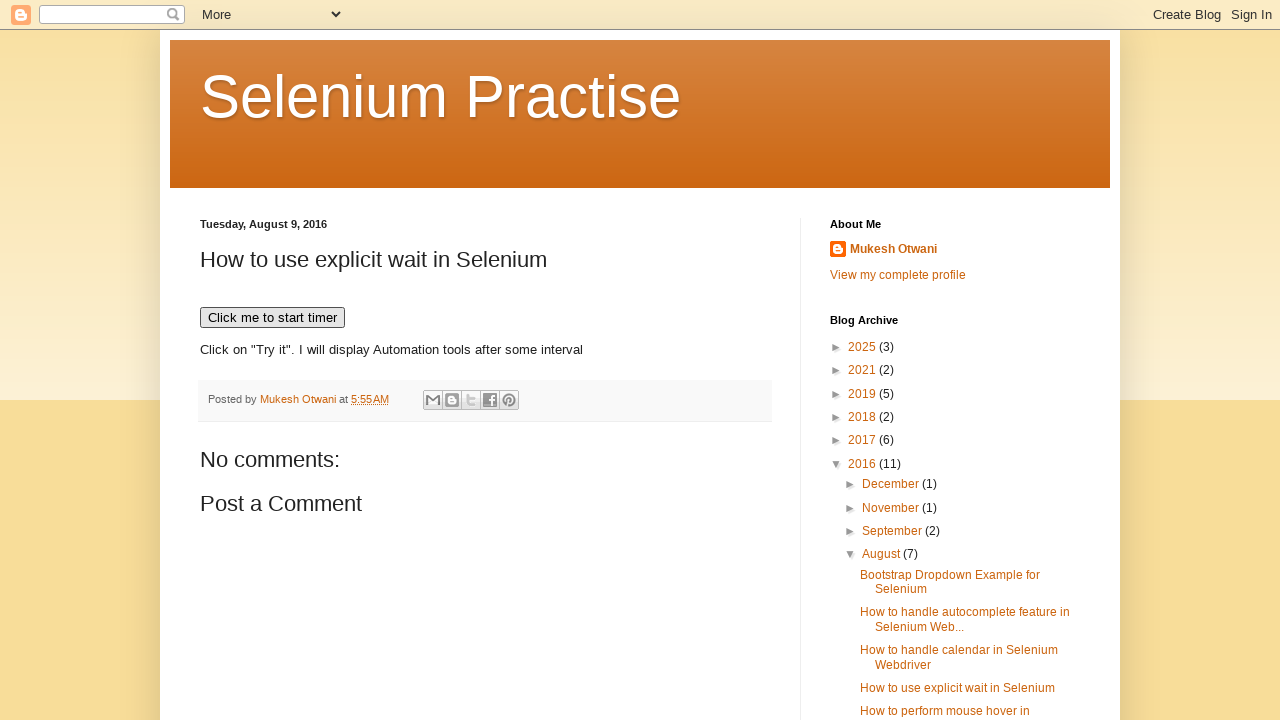

Checked visibility status of 'Selenium Practise' element
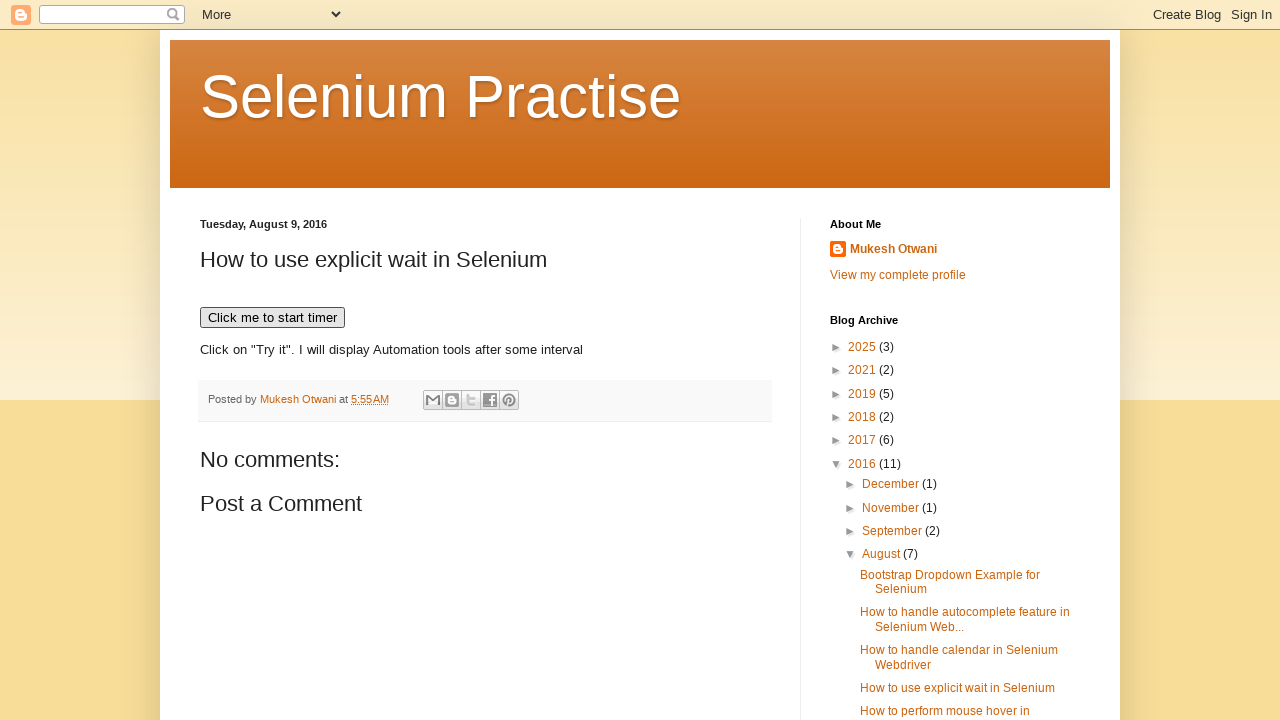

Visibility status: True - 'Selenium Practise' element is visible
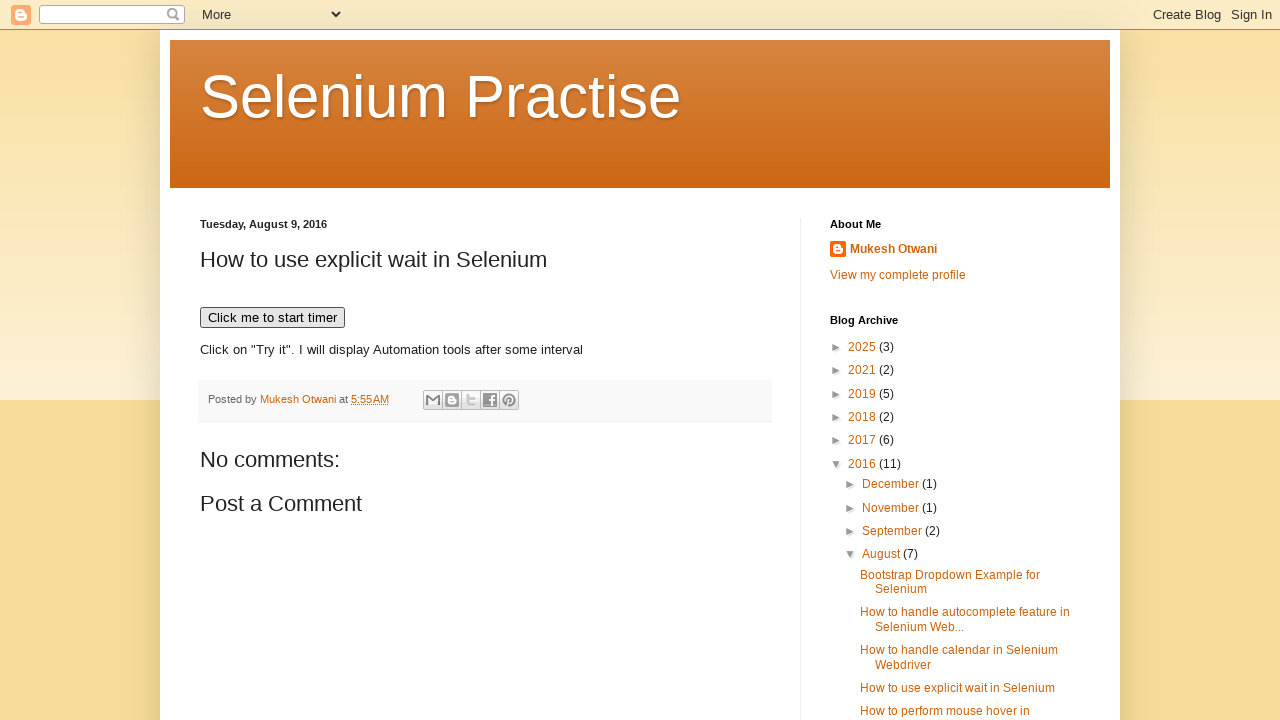

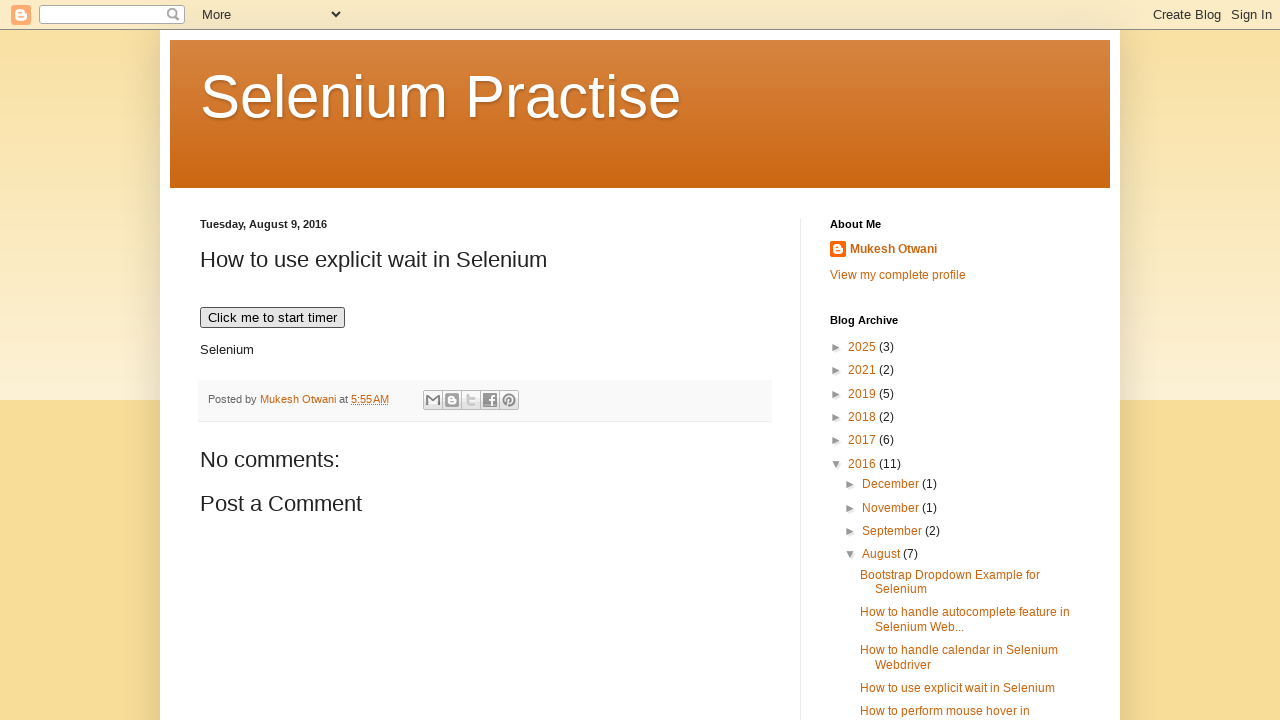